Tests successful registration by filling only the required fields (first name, last name, email) and verifying the success message

Starting URL: https://suninjuly.github.io/registration1.html

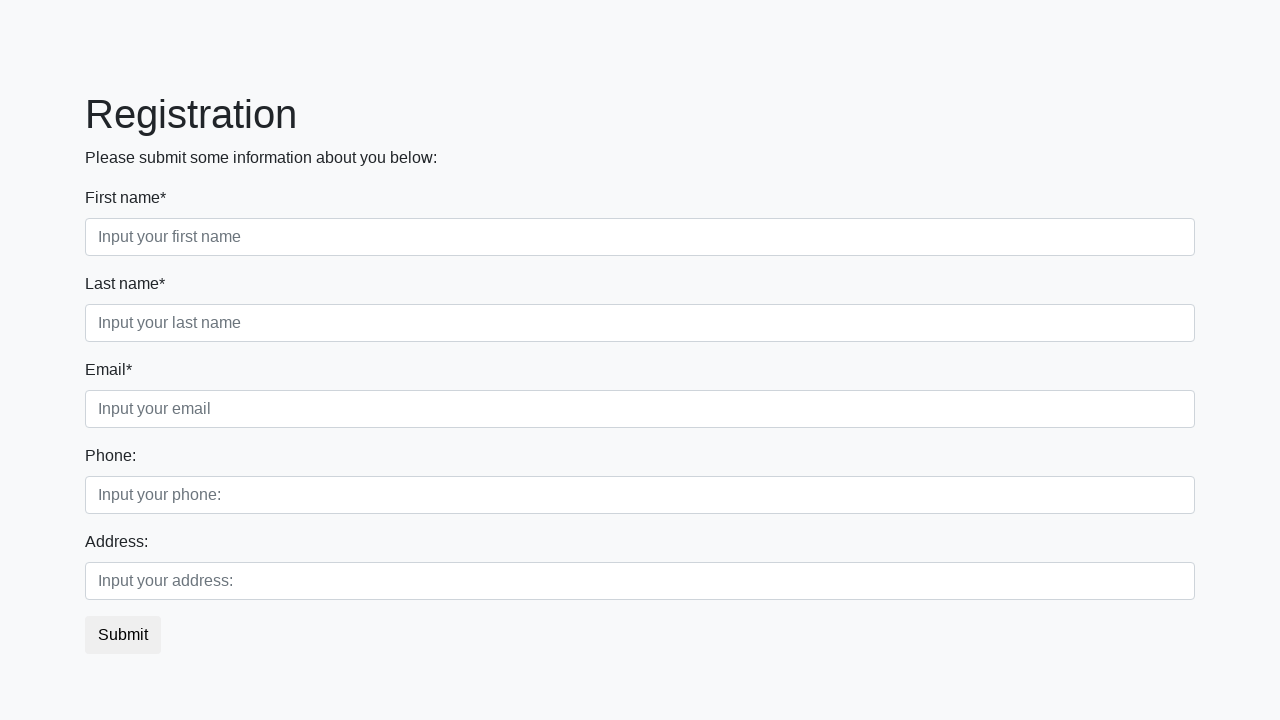

Filled first name field with 'John' on [placeholder='Input your first name']
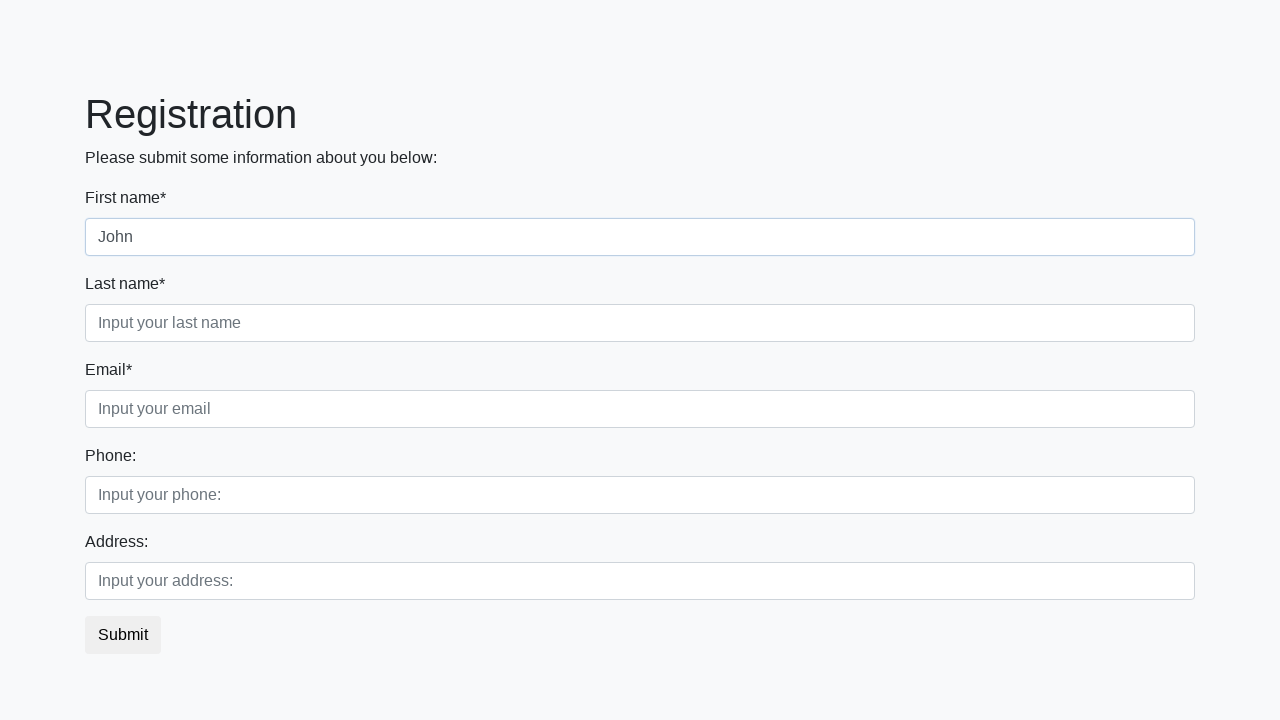

Filled last name field with 'Thompson' on [placeholder='Input your last name']
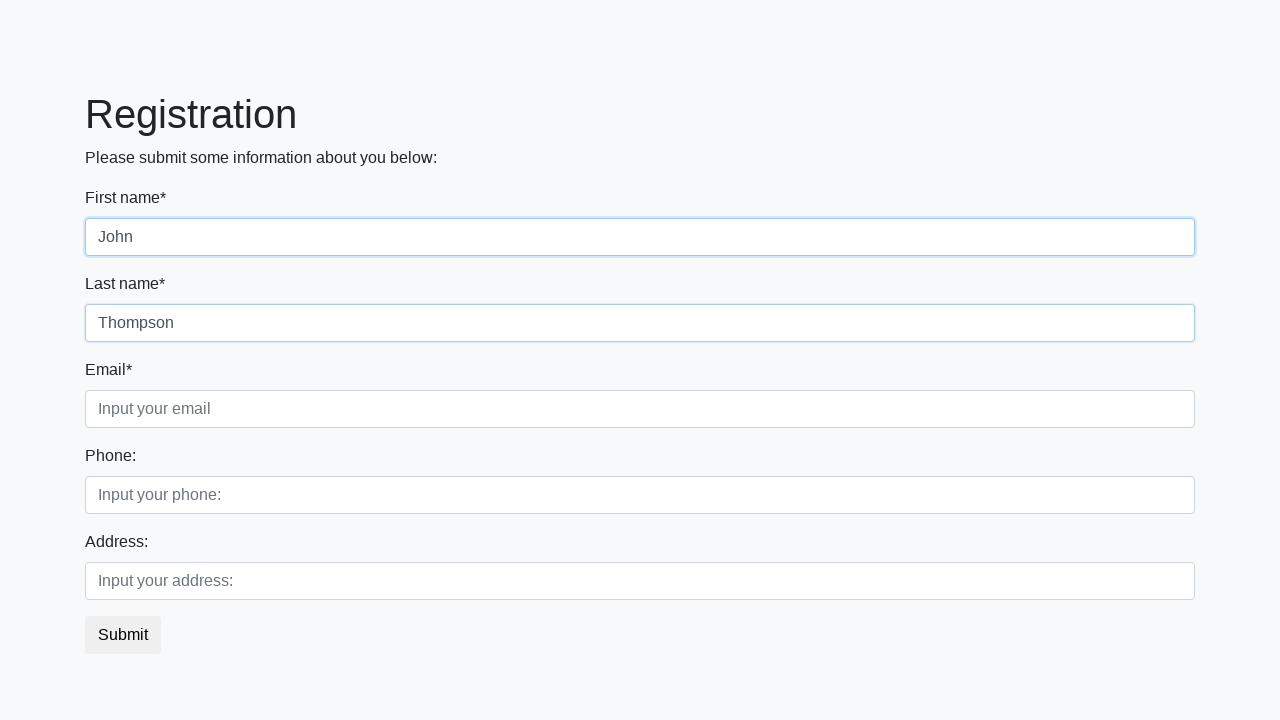

Filled email field with 'john.thompson@example.com' on [placeholder='Input your email']
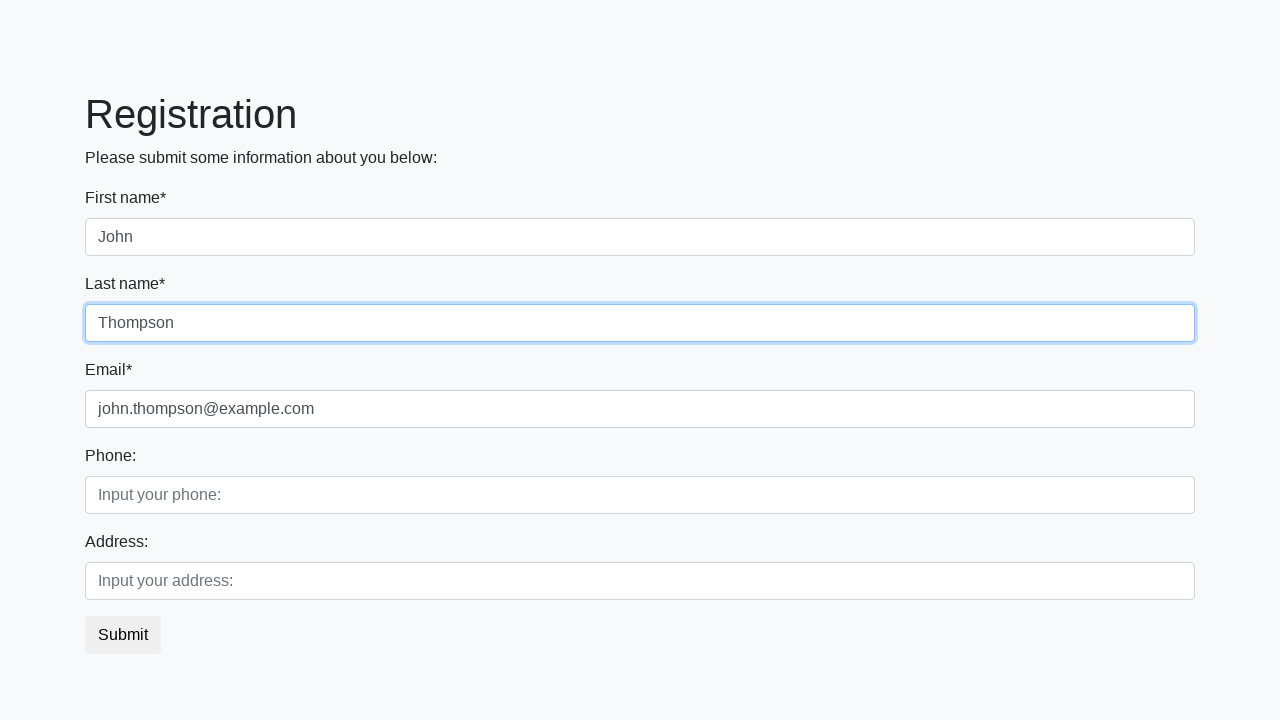

Clicked submit button to register at (123, 635) on [type='submit']
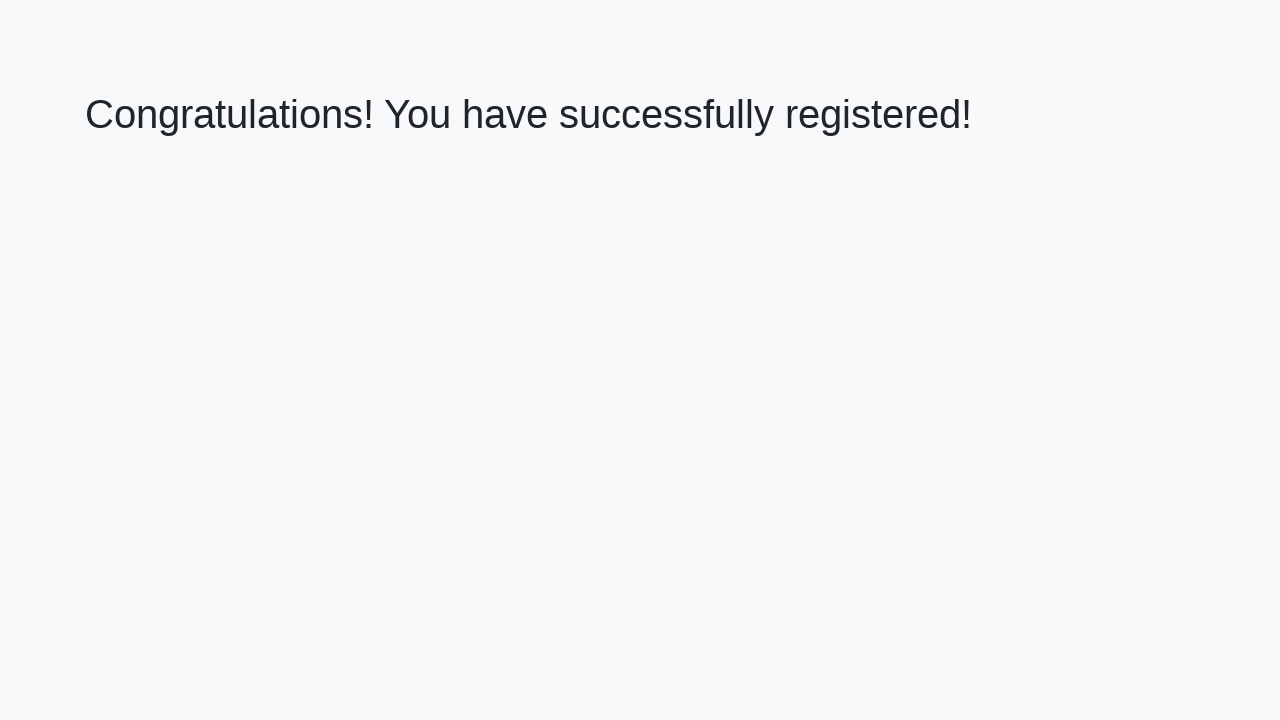

Success page loaded with congratulations header visible
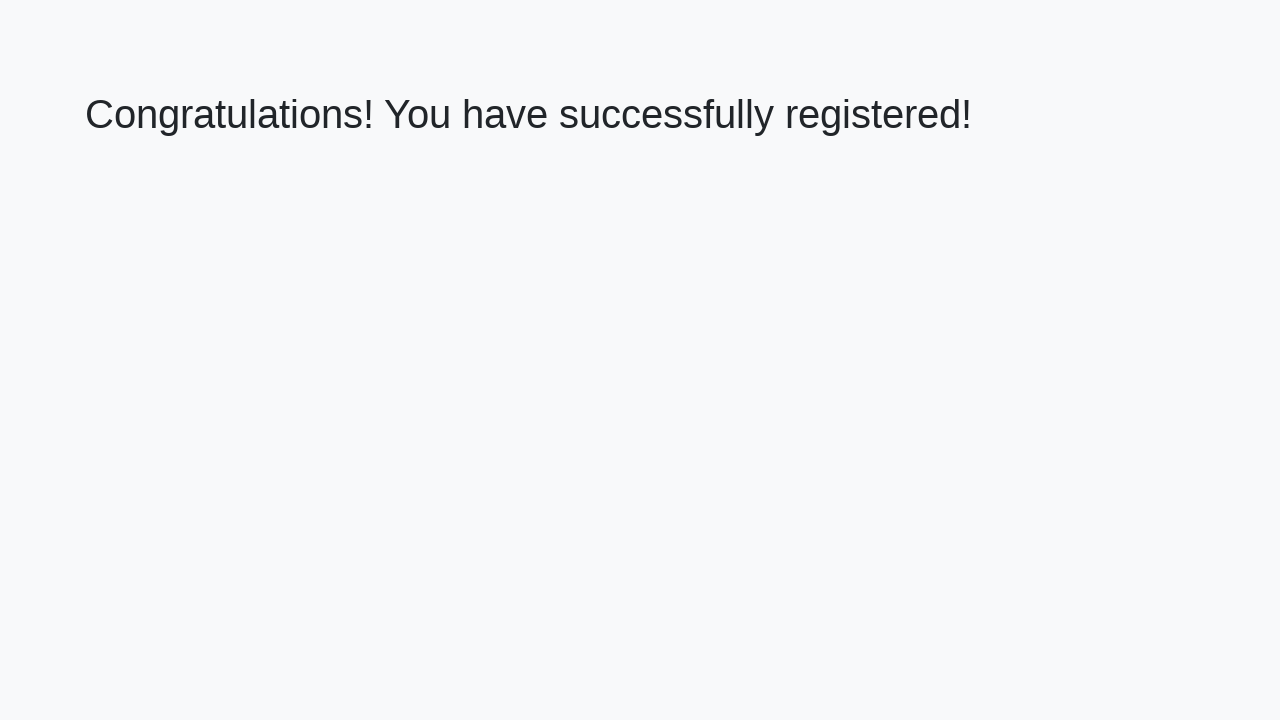

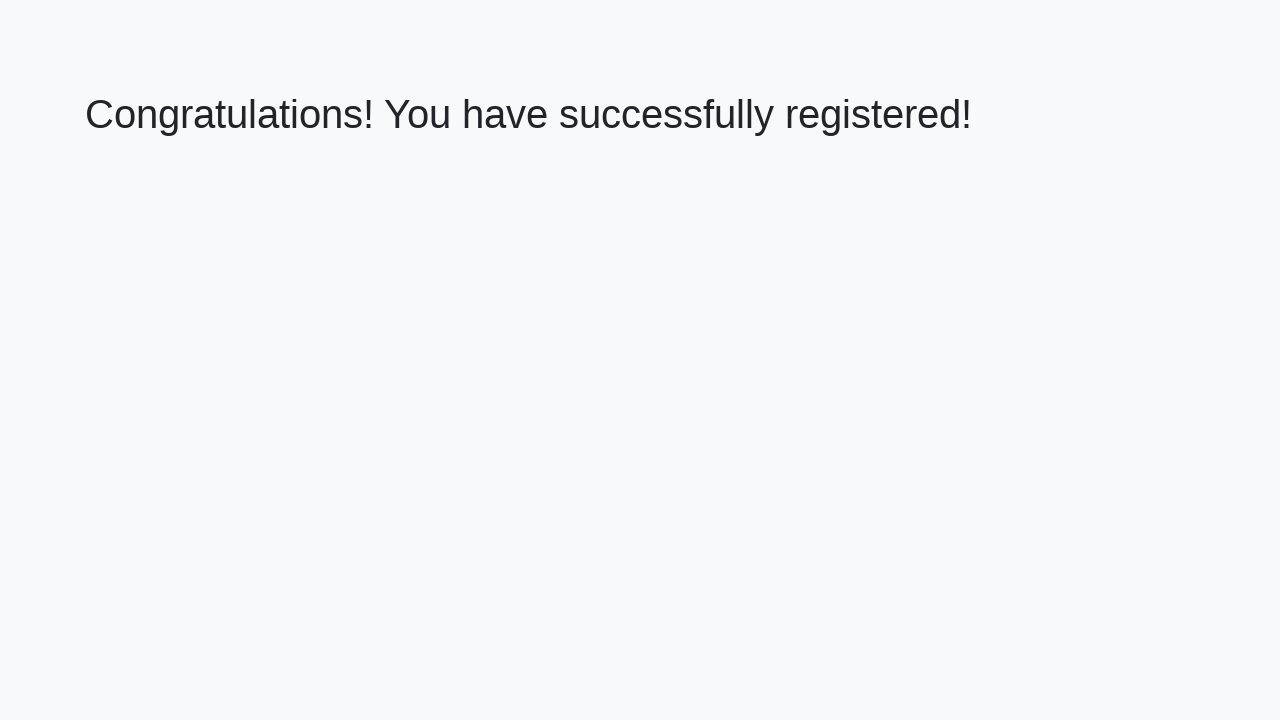